Tests a math challenge form by retrieving an attribute value, calculating a result, and submitting the form with checkbox selections

Starting URL: http://suninjuly.github.io/get_attribute.html

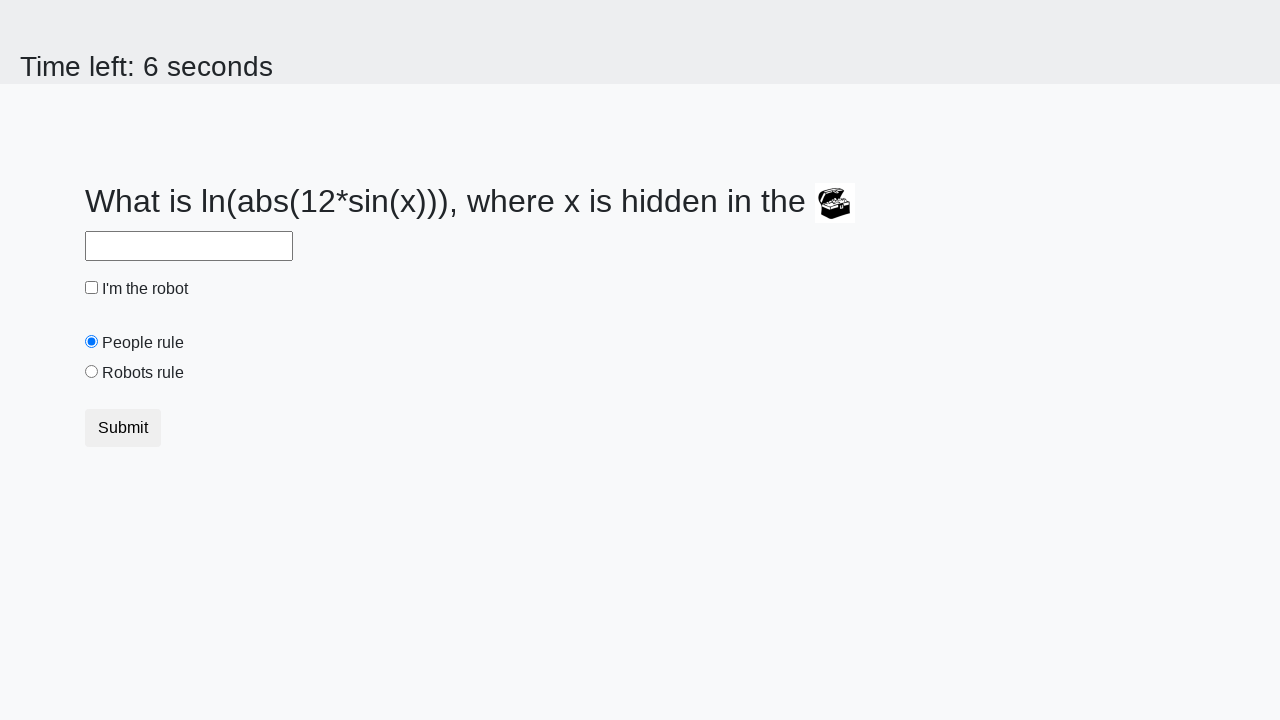

Retrieved 'valuex' attribute from treasure element
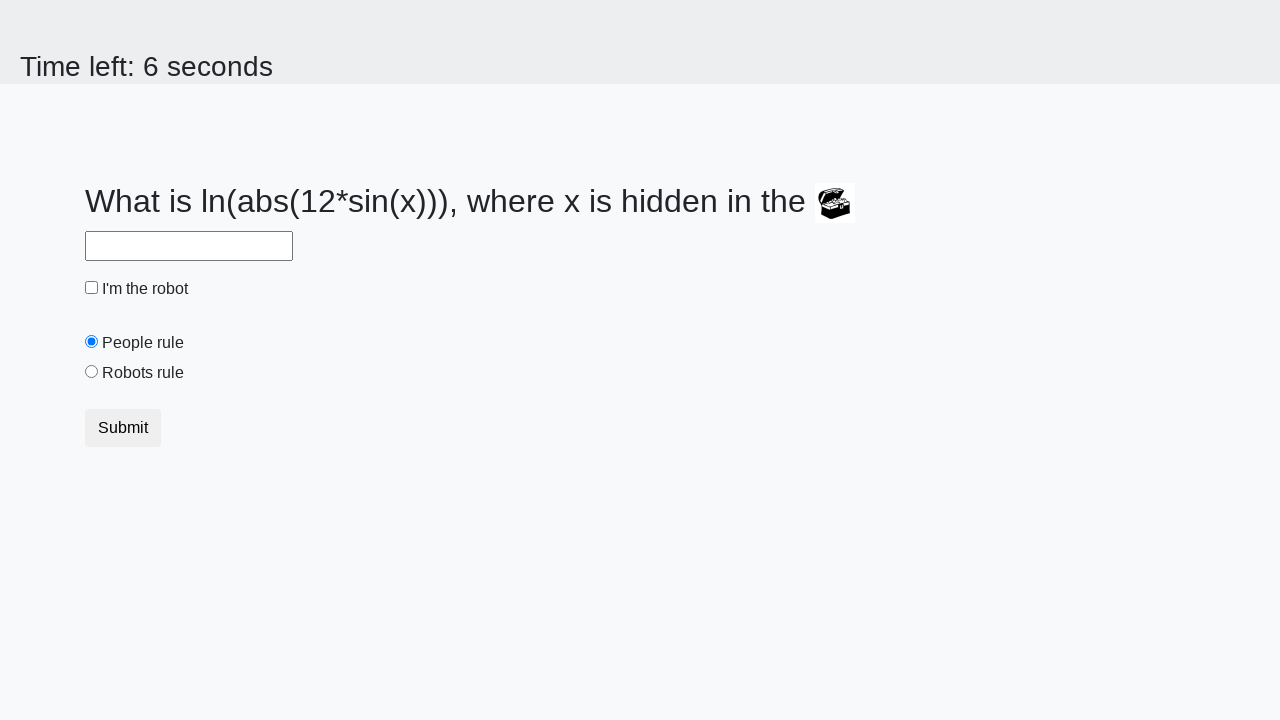

Calculated math challenge result using logarithm and sine functions
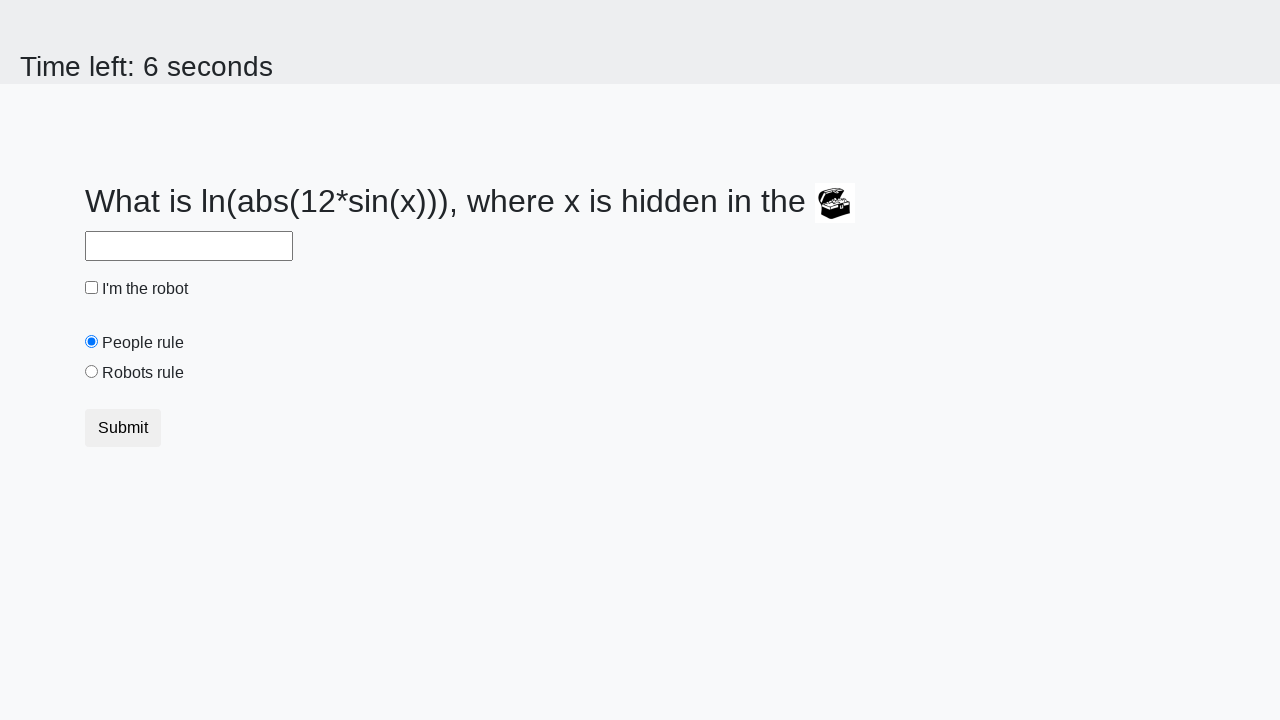

Filled answer field with calculated value on #answer
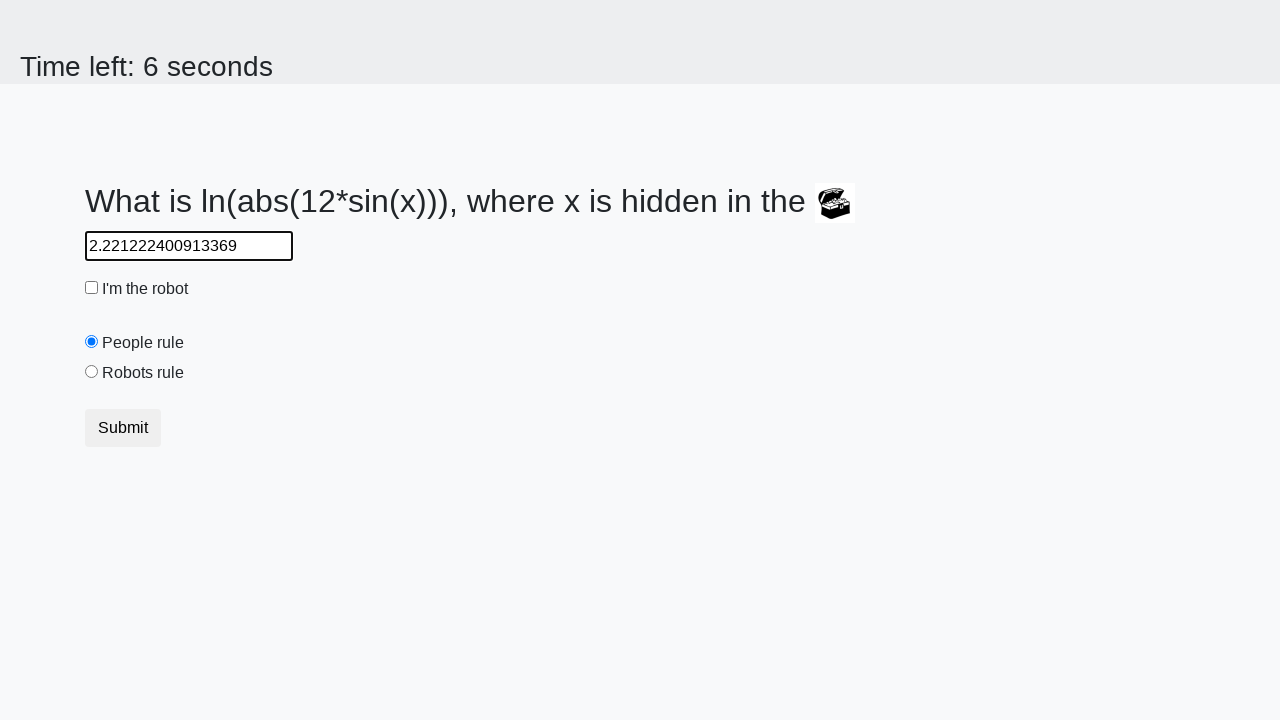

Clicked robot checkbox at (92, 288) on #robotCheckbox
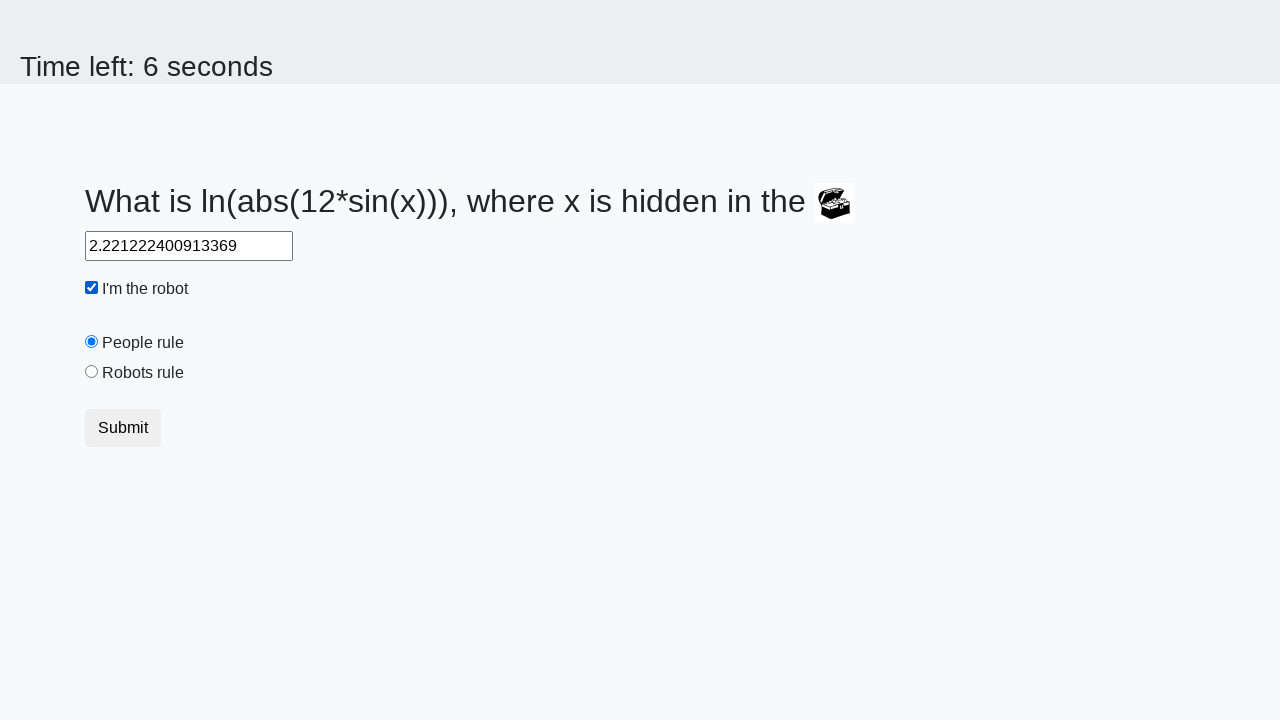

Clicked robots rule radio button at (92, 372) on #robotsRule
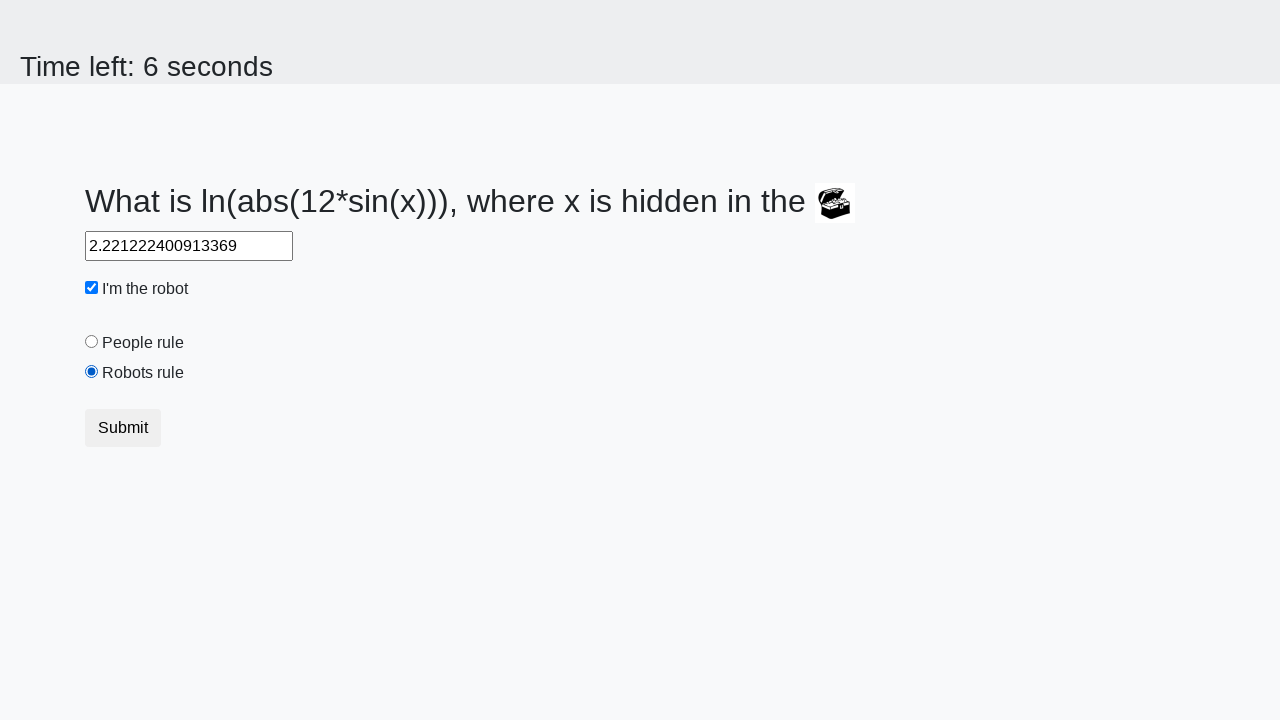

Submitted form by clicking submit button at (123, 428) on button.btn
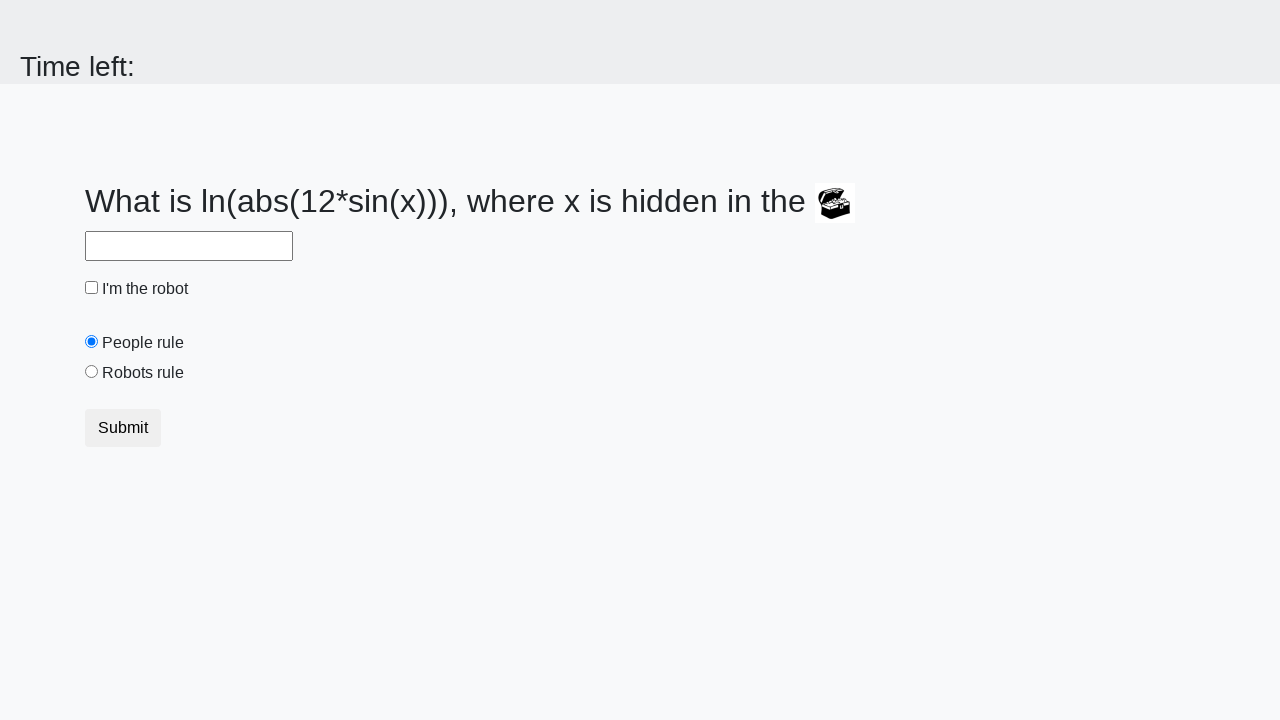

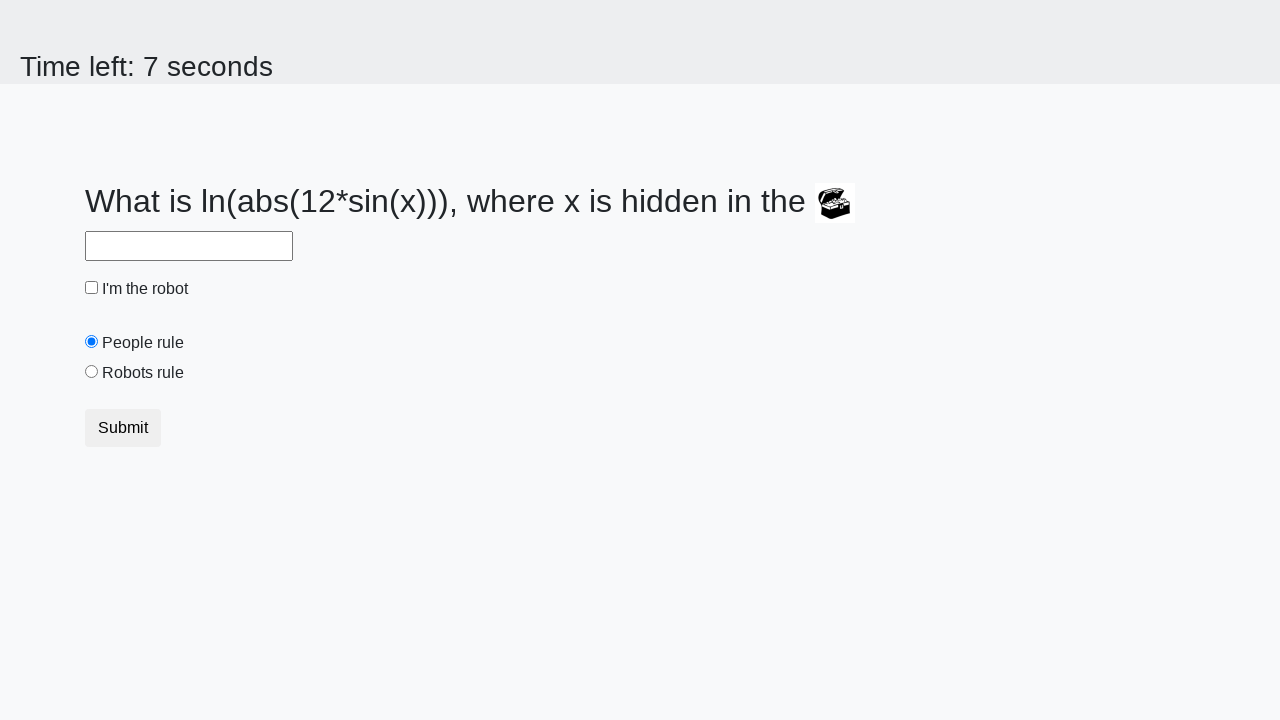